Tests drag and drop inside an iframe using the built-in drag_to method

Starting URL: https://jqueryui.com/droppable/

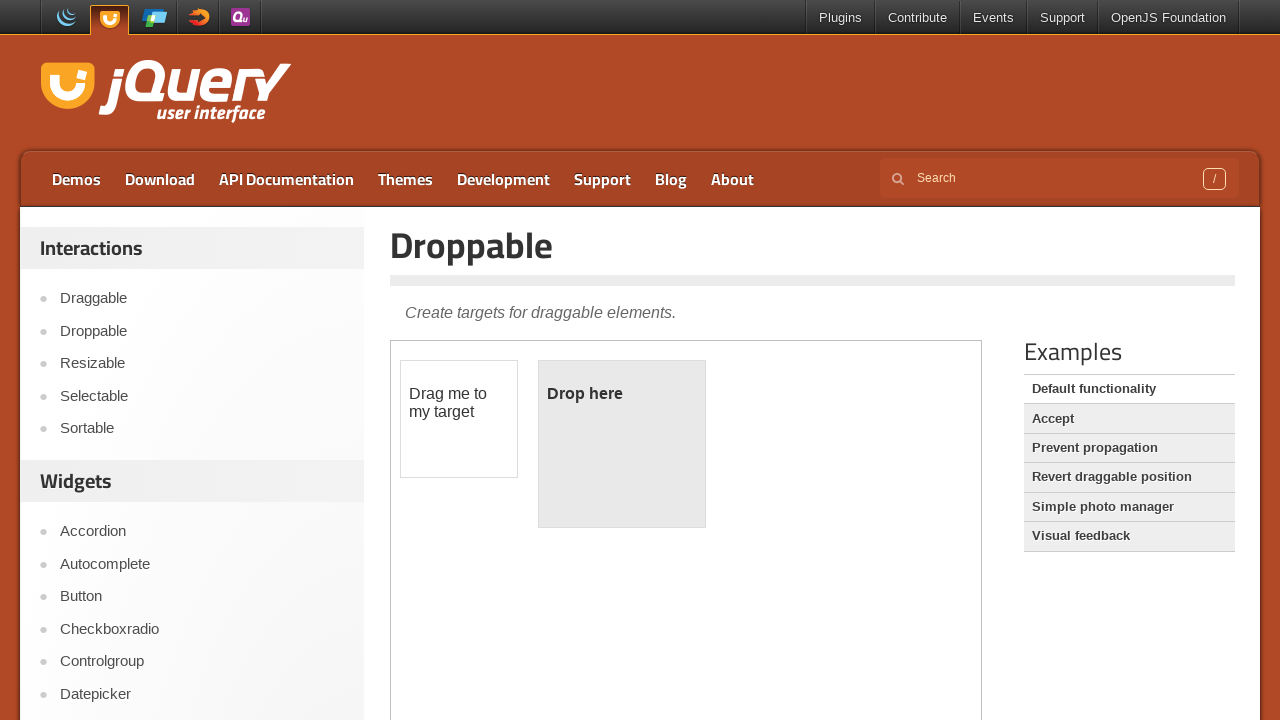

Navigated to jQuery UI droppable demo page
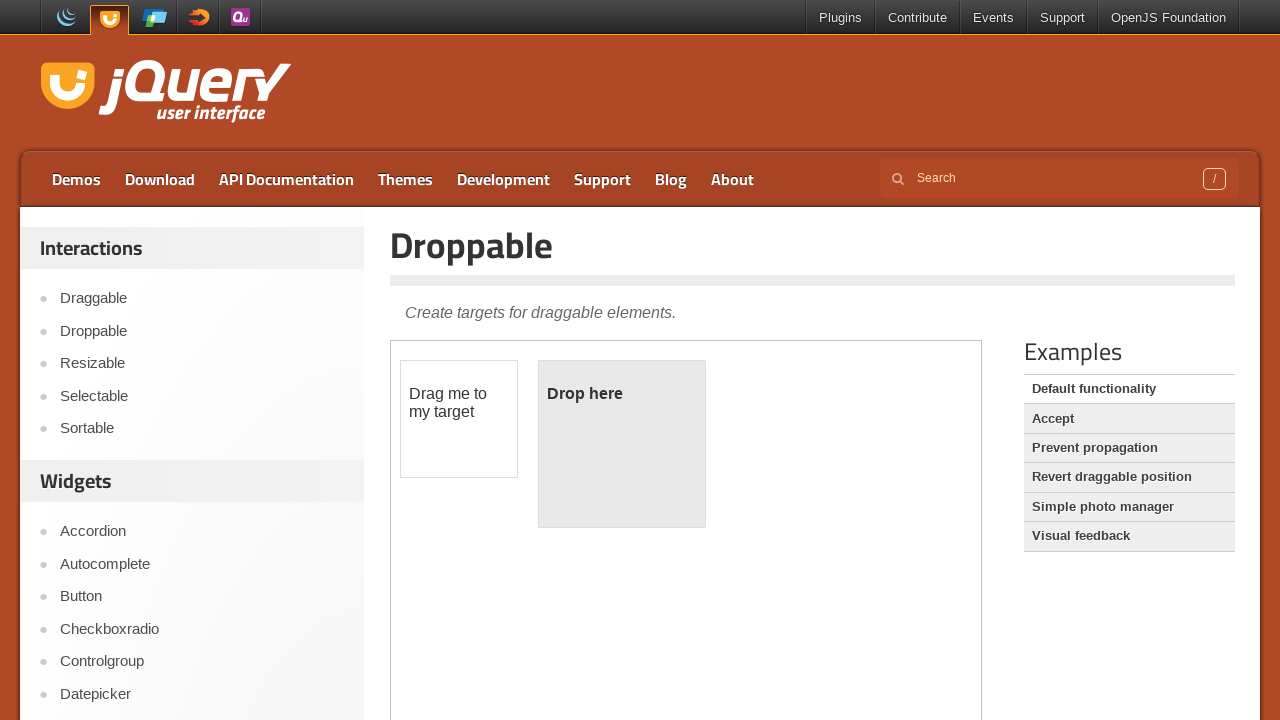

Located demo frame containing draggable and droppable elements
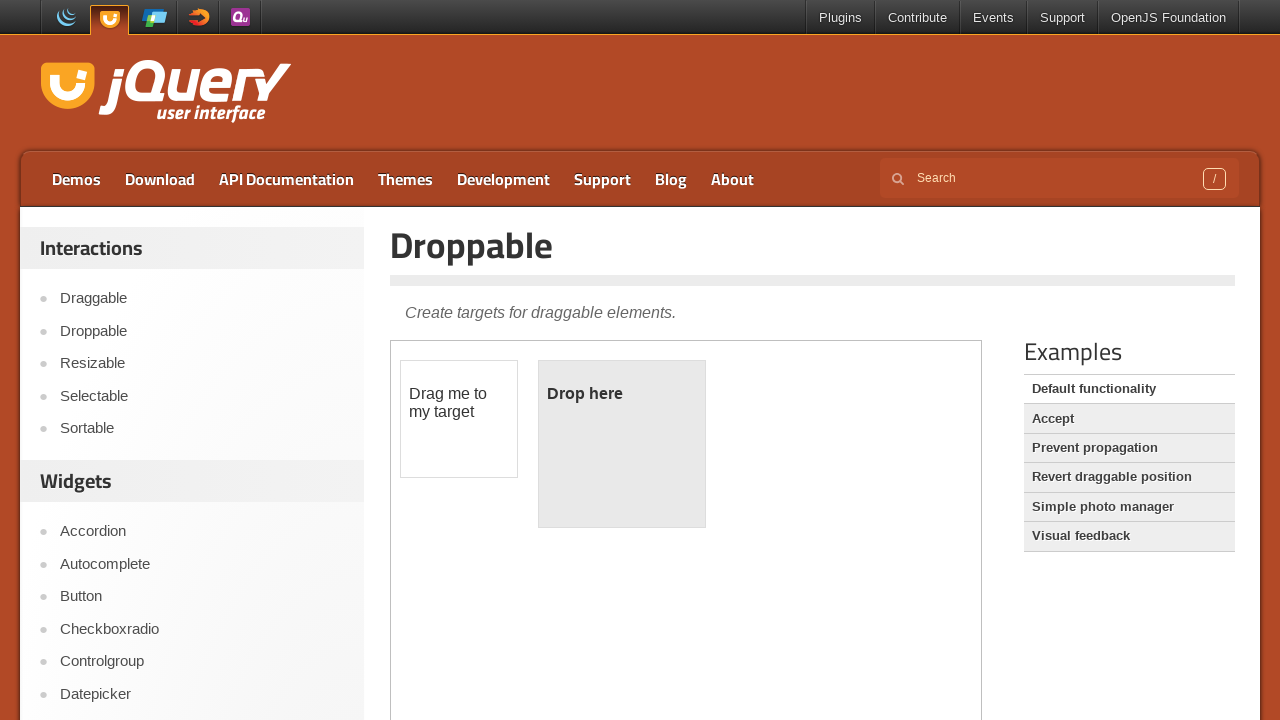

Dragged element with id 'draggable' to element with id 'droppable' inside iframe at (622, 444)
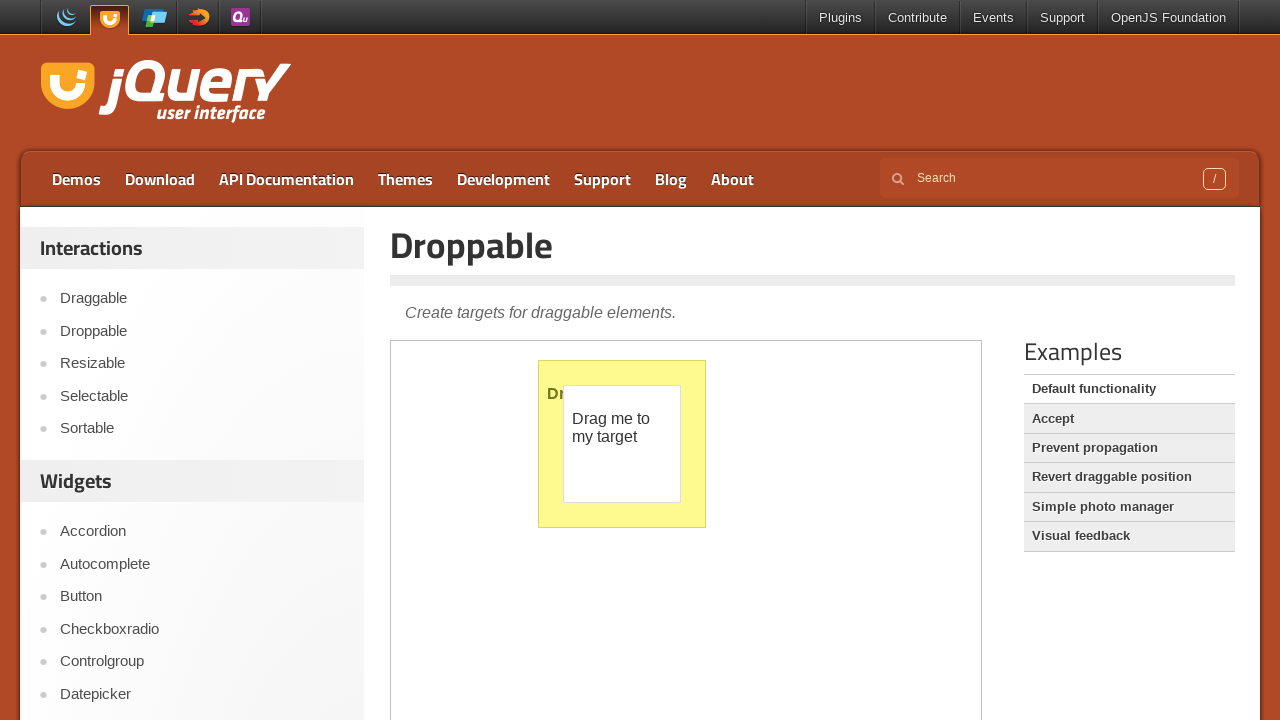

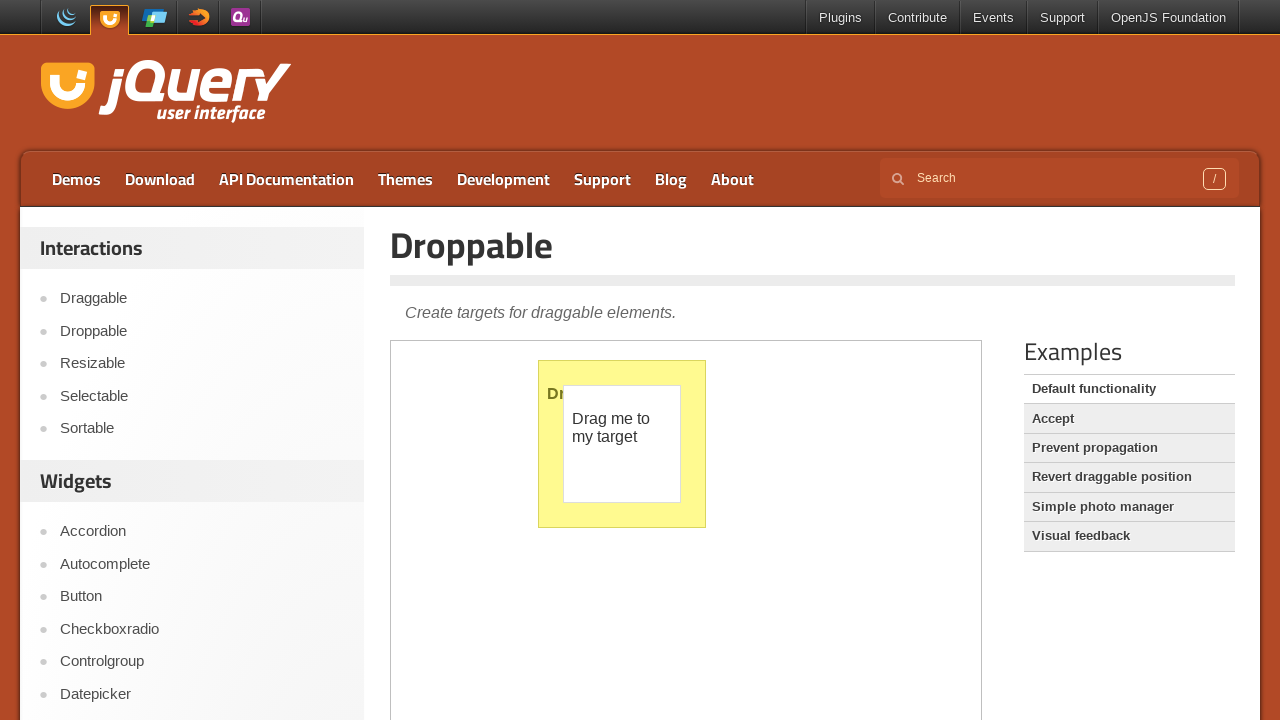